Tests window handling by opening a new window, switching between parent and child windows, and getting their titles

Starting URL: https://rahulshettyacademy.com/AutomationPractice/

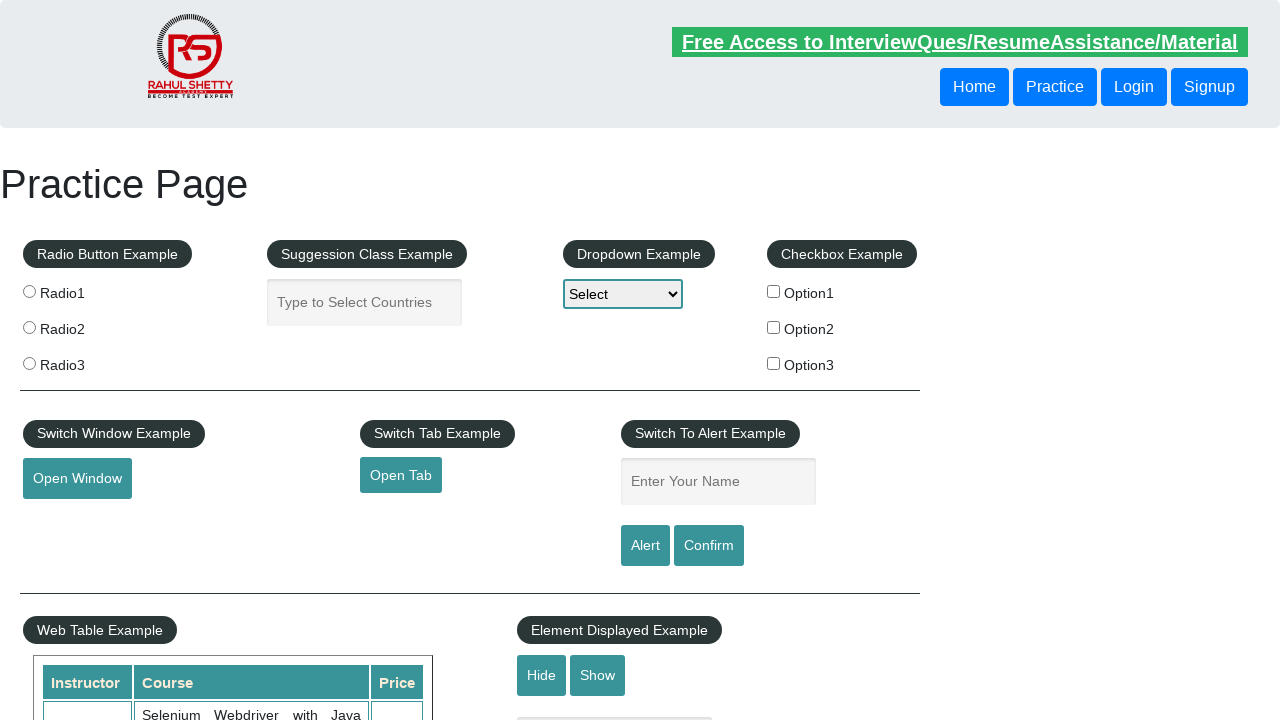

Clicked button to open new window and captured new page object at (77, 479) on #openwindow
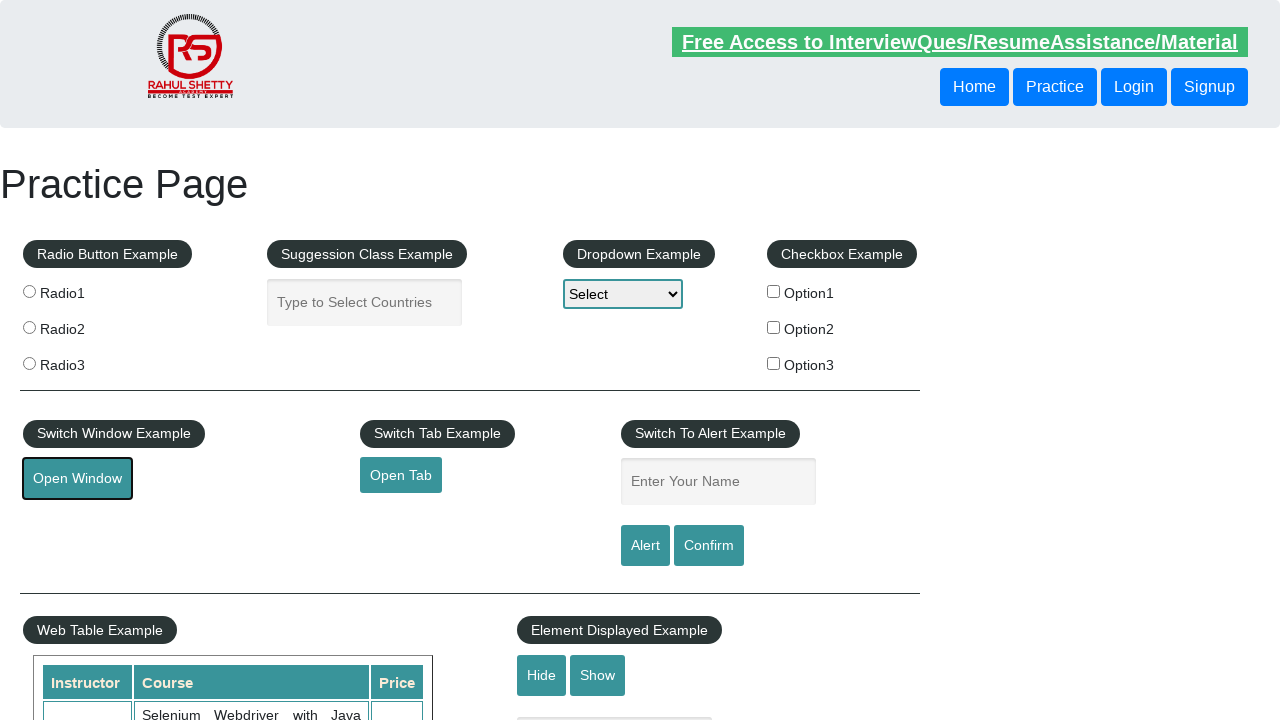

Retrieved parent window title: <bound method Page.title of <Page url='https://rahulshettyacademy.com/AutomationPractice/'>>
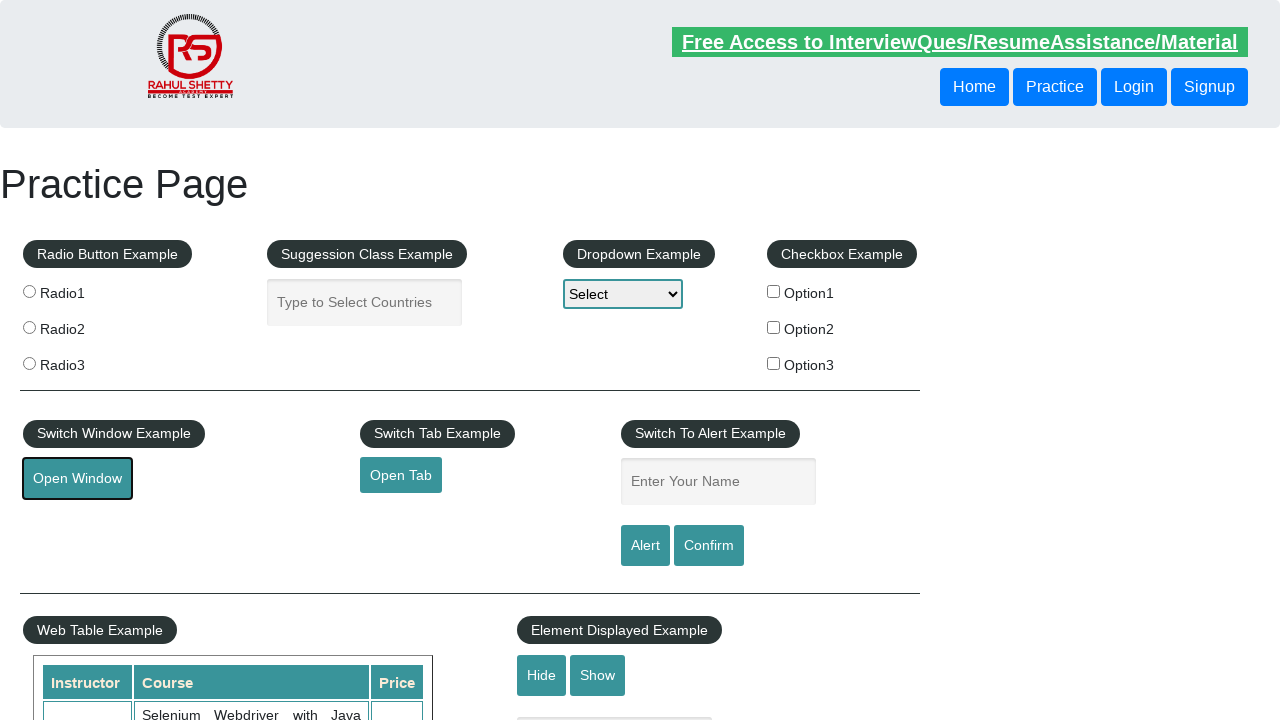

Retrieved child window title: <bound method Page.title of <Page url='https://www.qaclickacademy.com/'>>
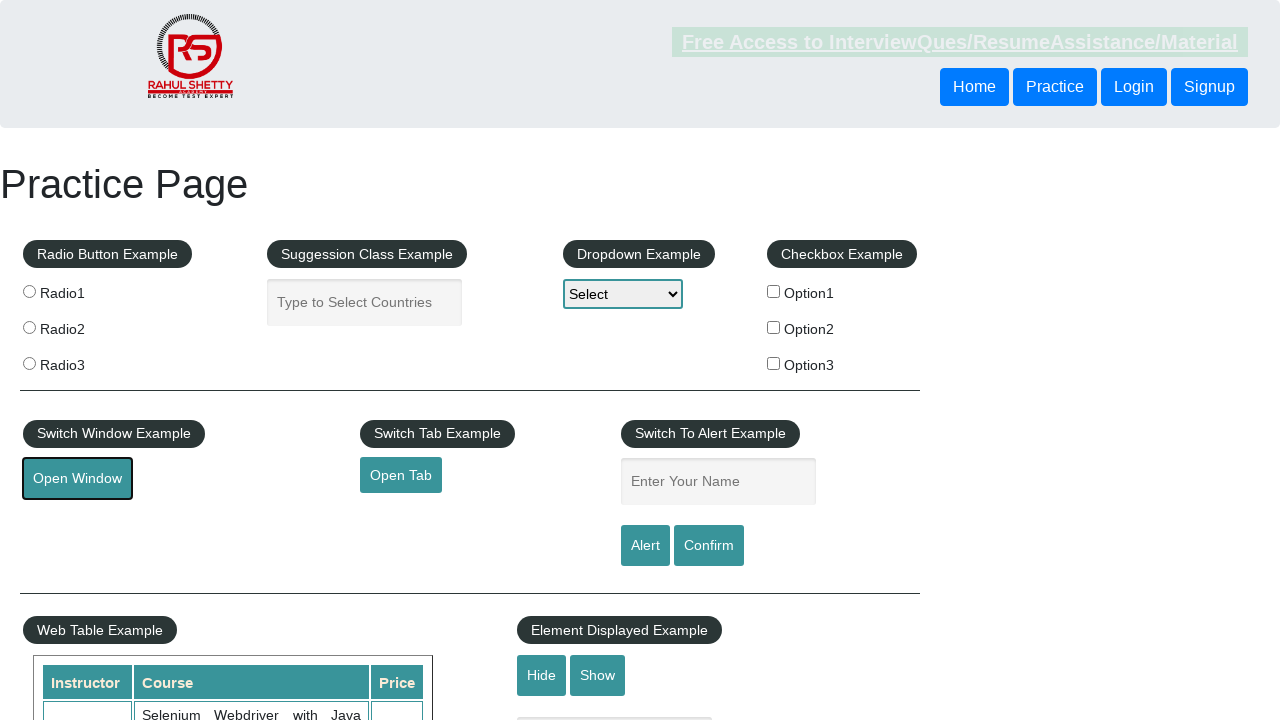

Brought parent window back to front
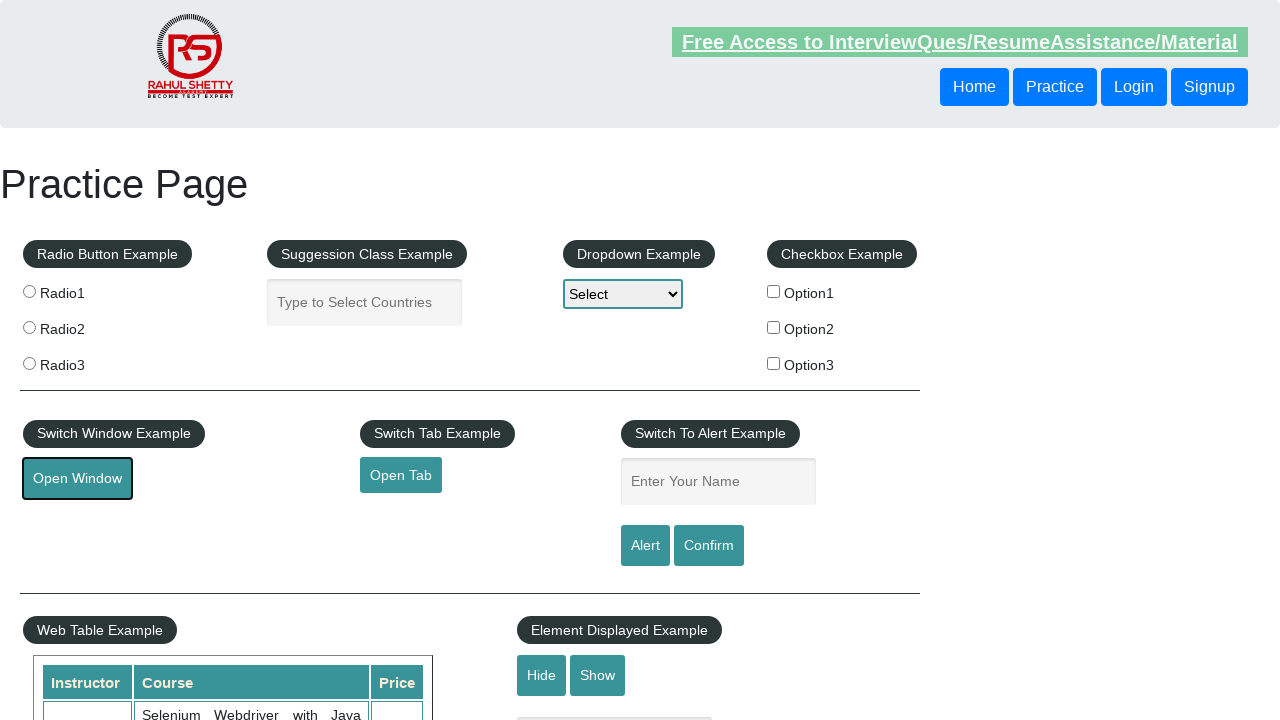

Retrieved parent window title again: <bound method Page.title of <Page url='https://rahulshettyacademy.com/AutomationPractice/'>>
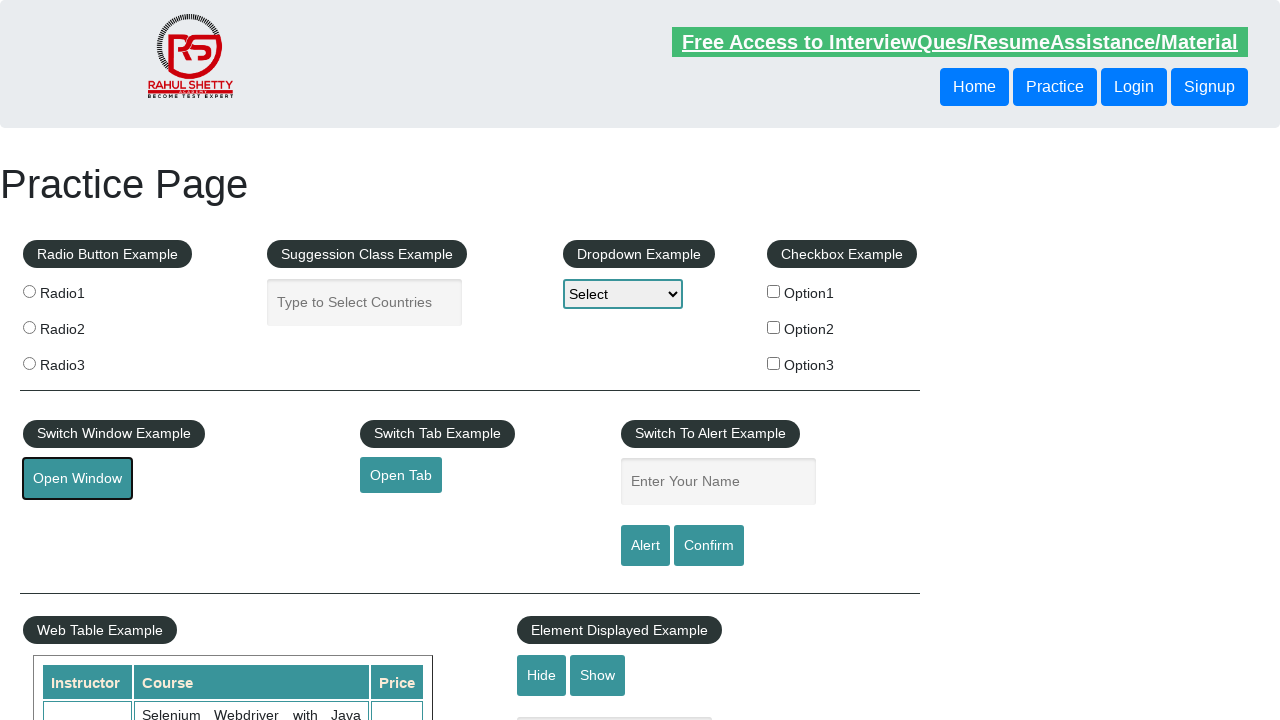

Closed child window
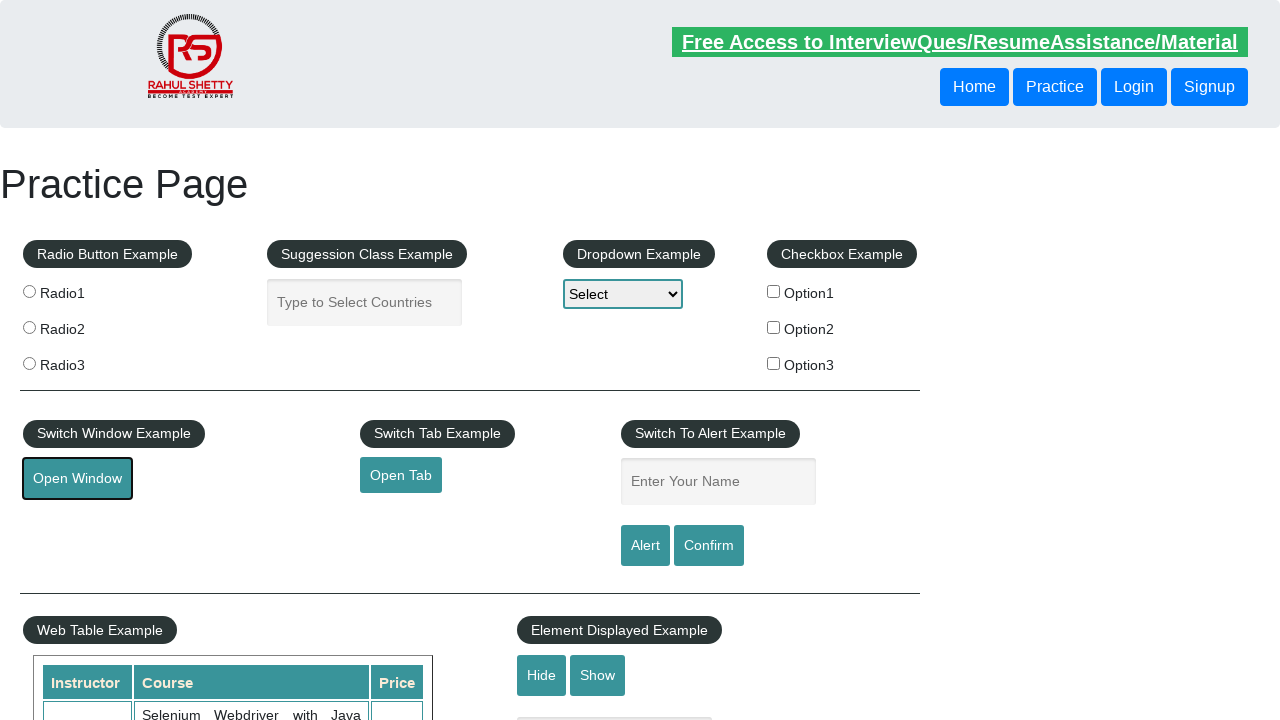

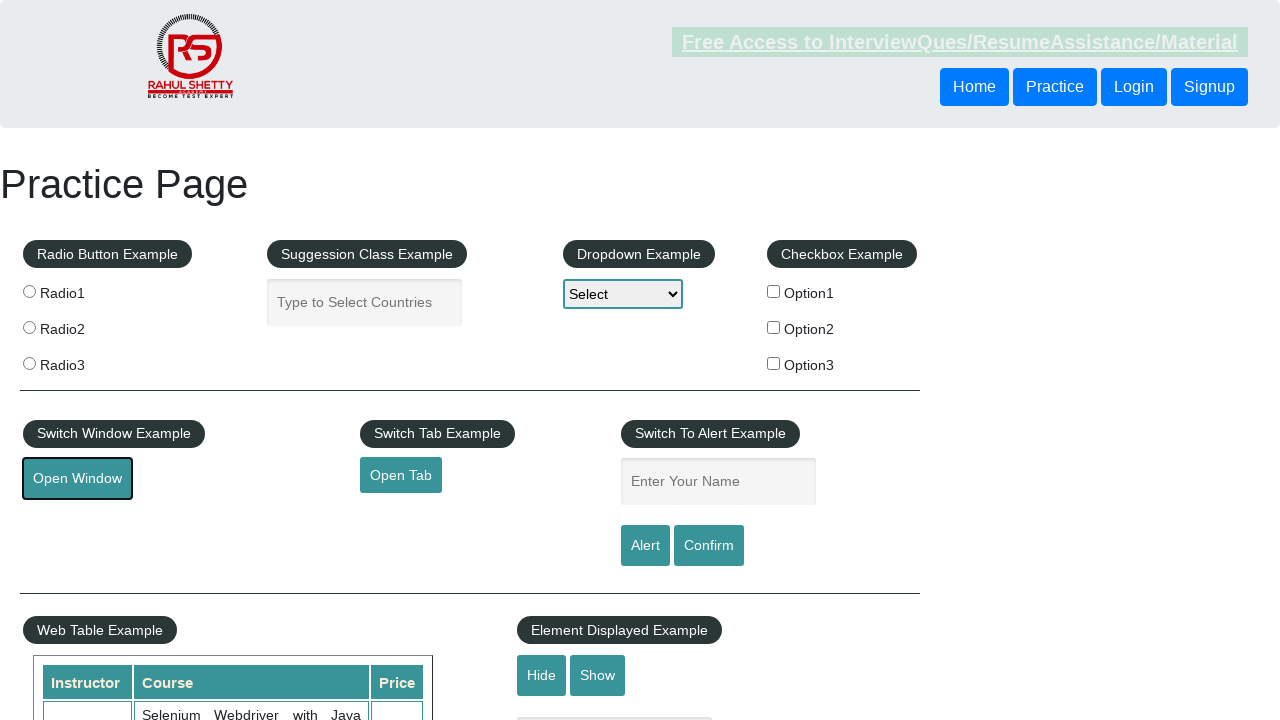